Tests text box form interactions by filling in fullname, email, and current address fields, then clearing the address field.

Starting URL: https://demoqa.com/text-box

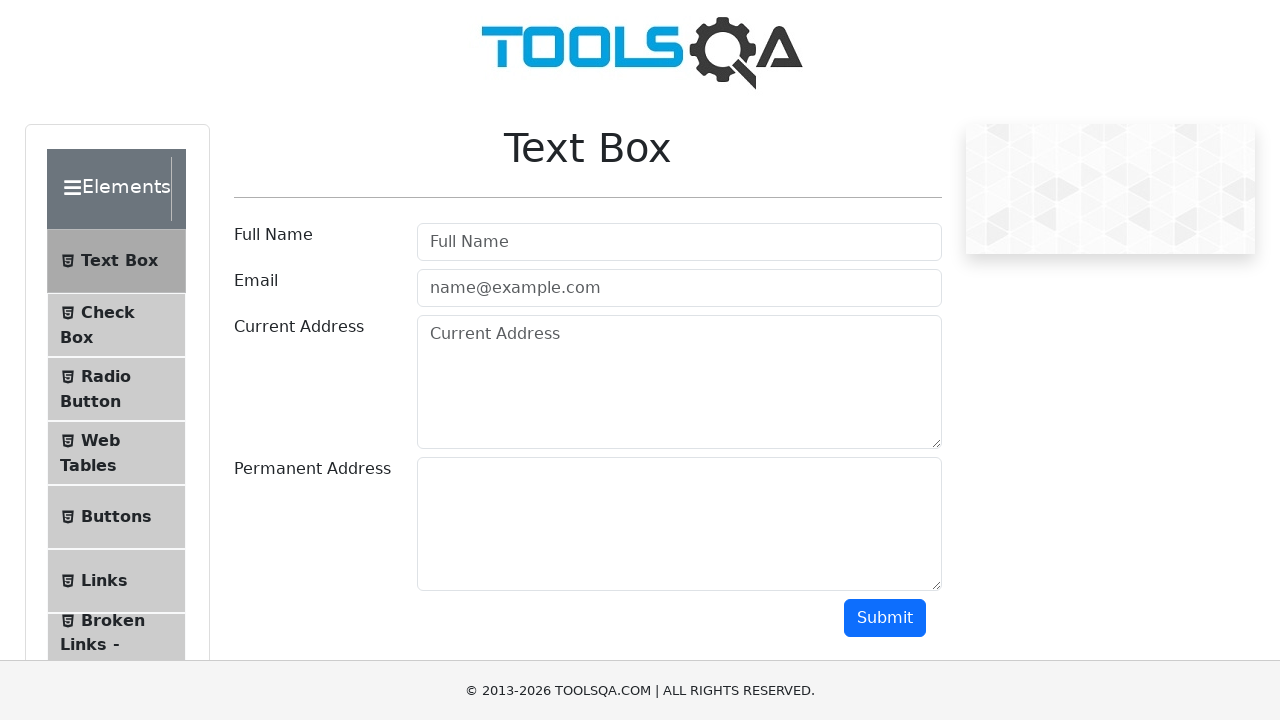

Filled fullname textbox with 'AutomationTesting' on #userName
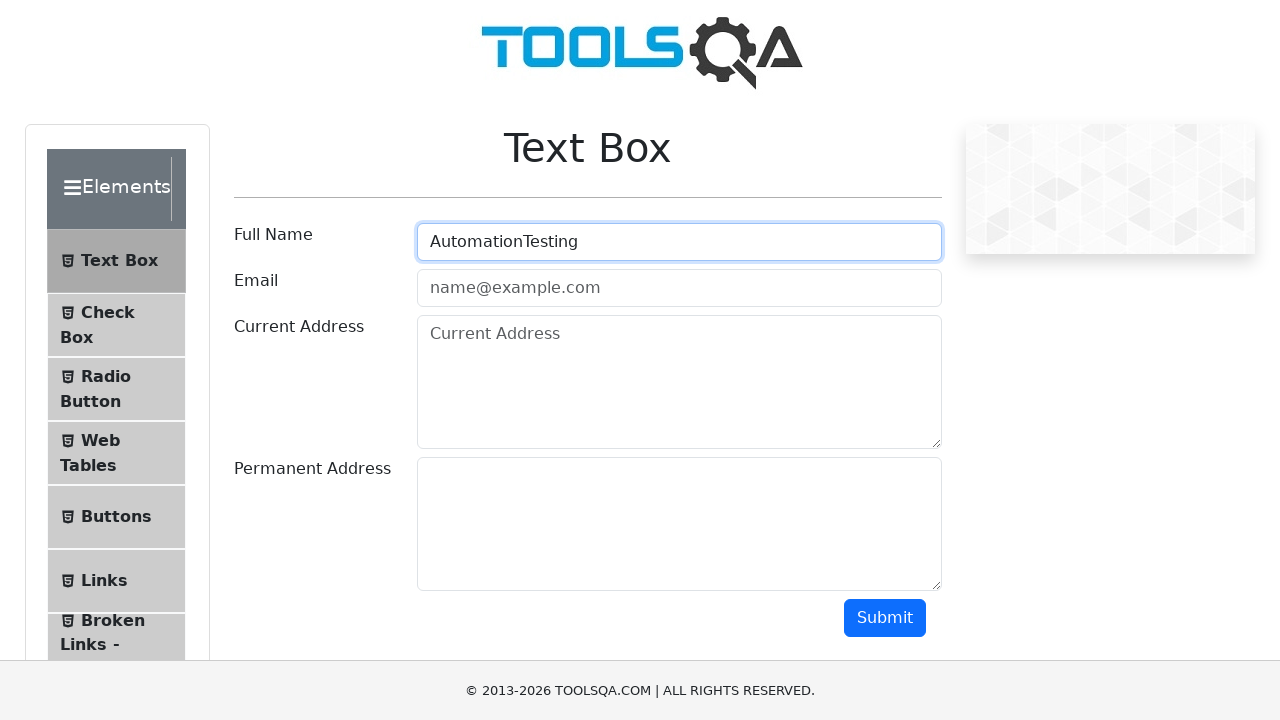

Filled email textbox with 'Testing@gmail.com' on #userEmail
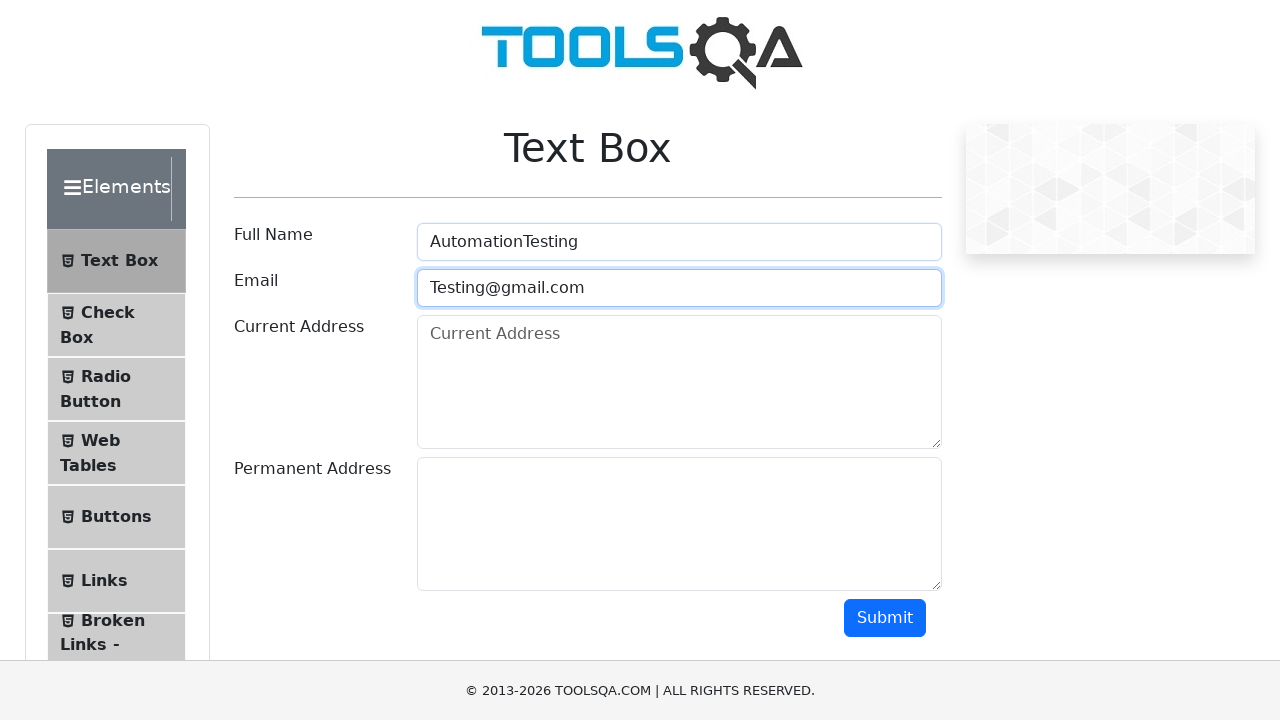

Filled current address textbox with 'Tran Van Hoai' on #currentAddress
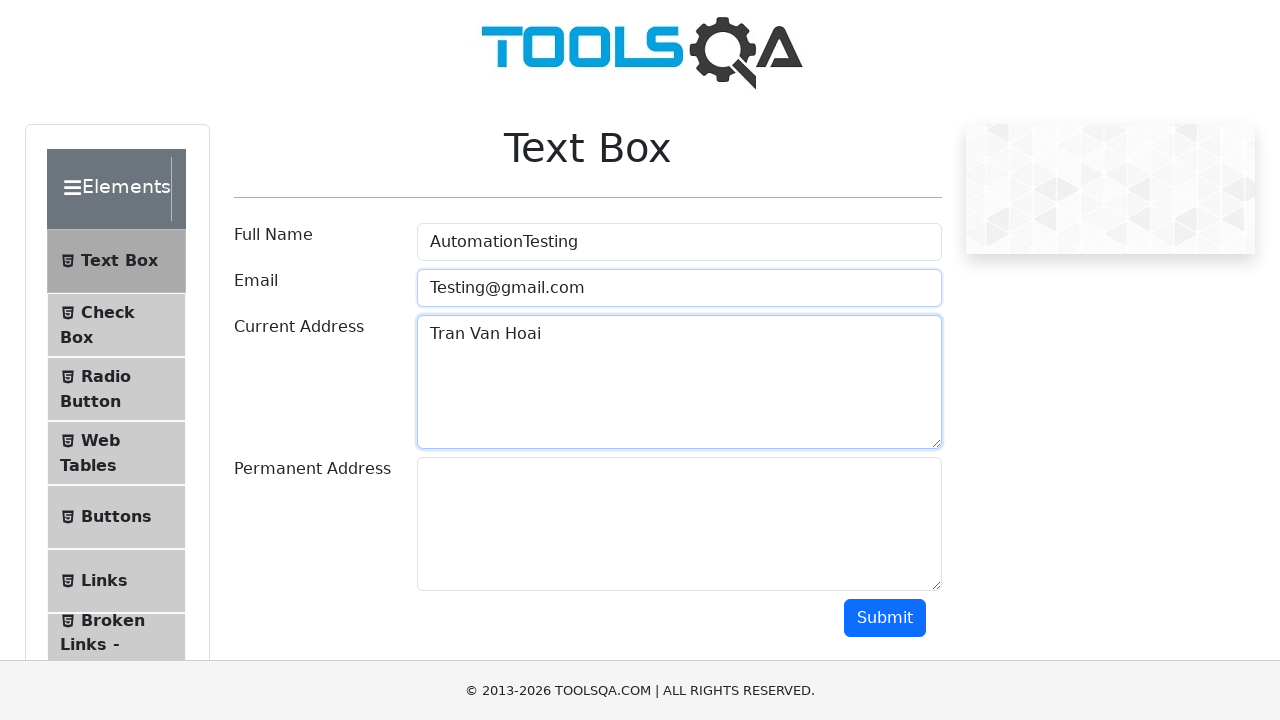

Cleared the current address textbox on #currentAddress
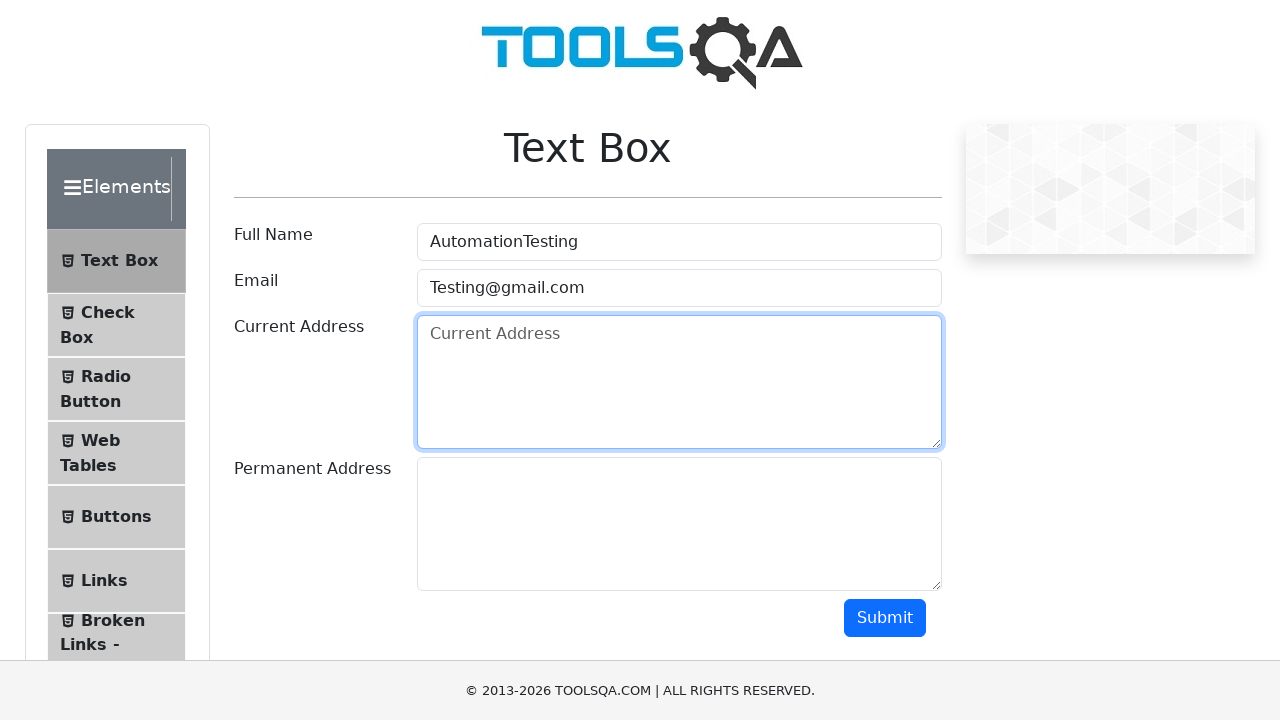

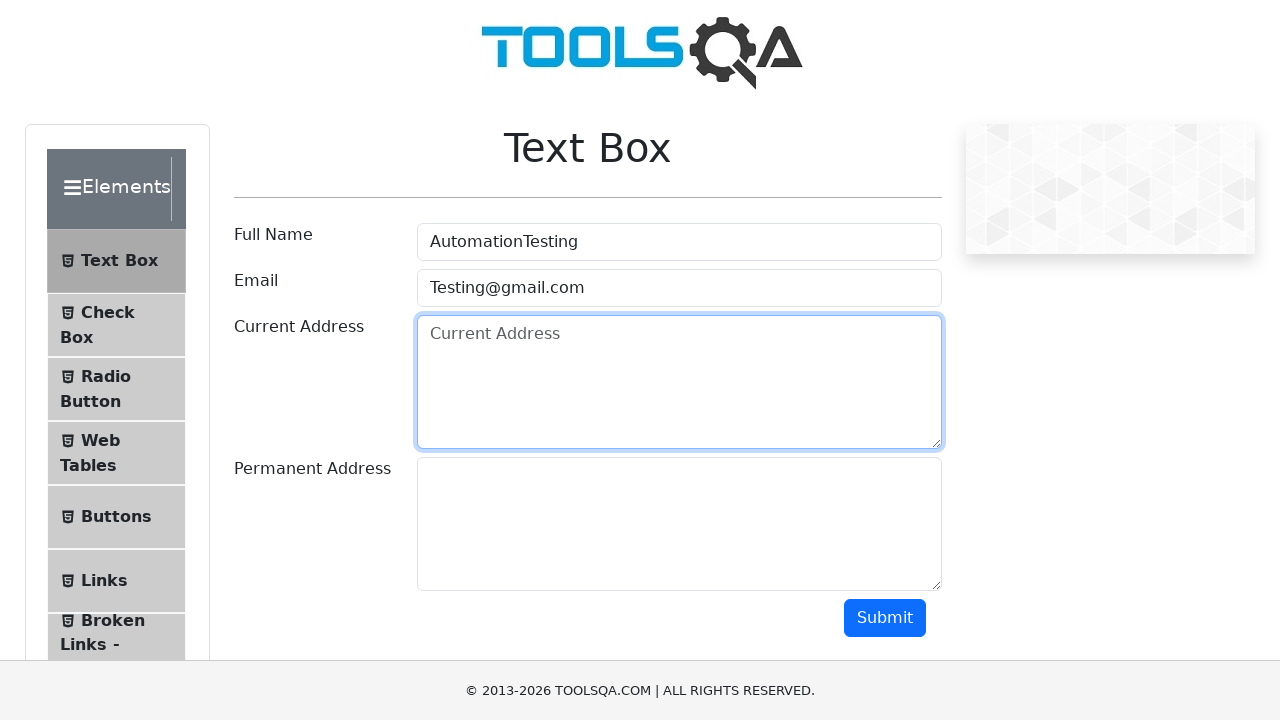